Tests that entering an invalid order number displays a "not found" image indicating the order was not found.

Starting URL: https://qa-scooter.praktikum-services.ru/

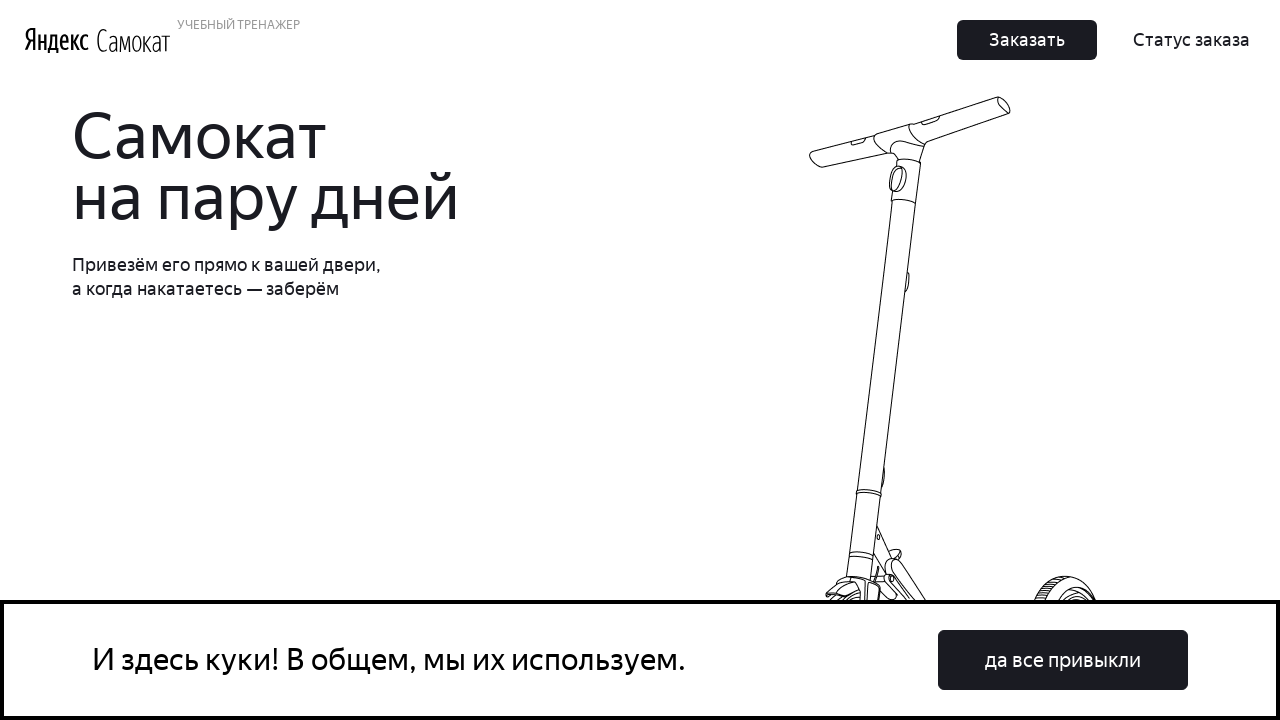

Clicked order status button at (1192, 40) on button[class*='Header_Link']
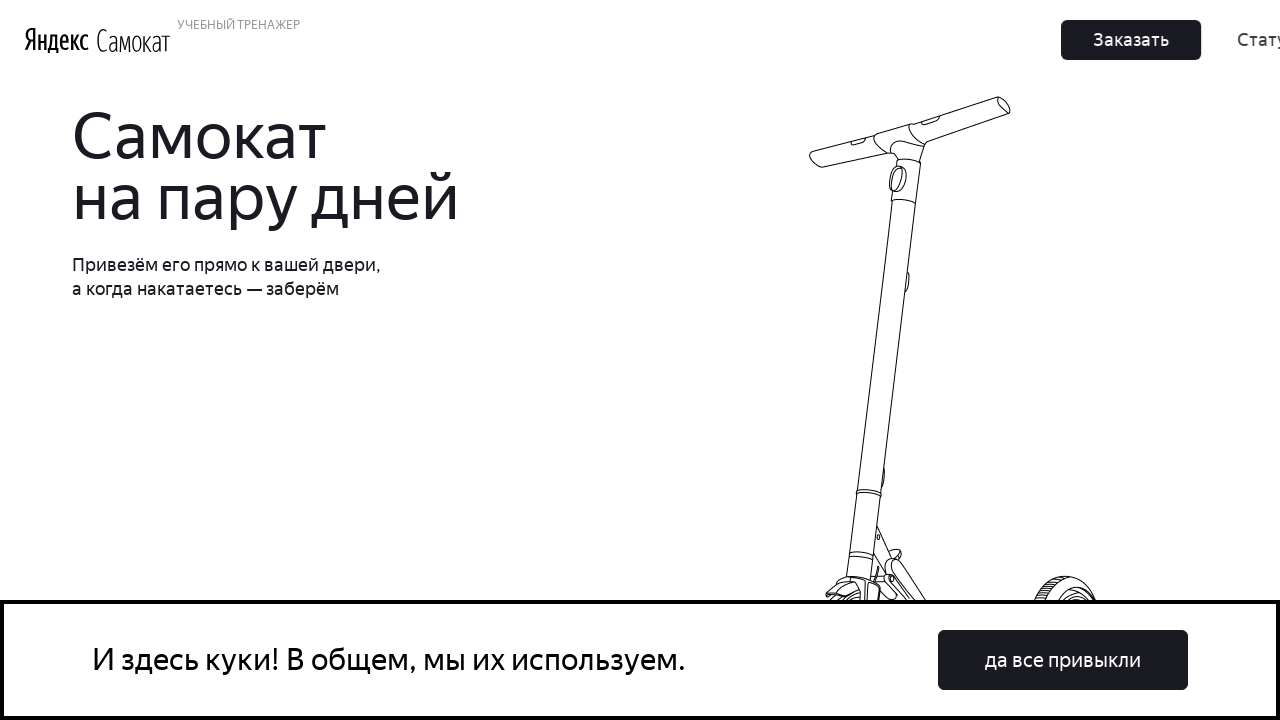

Entered invalid order number '1' on input[placeholder*='номер заказа'], input[class*='Input_Input']
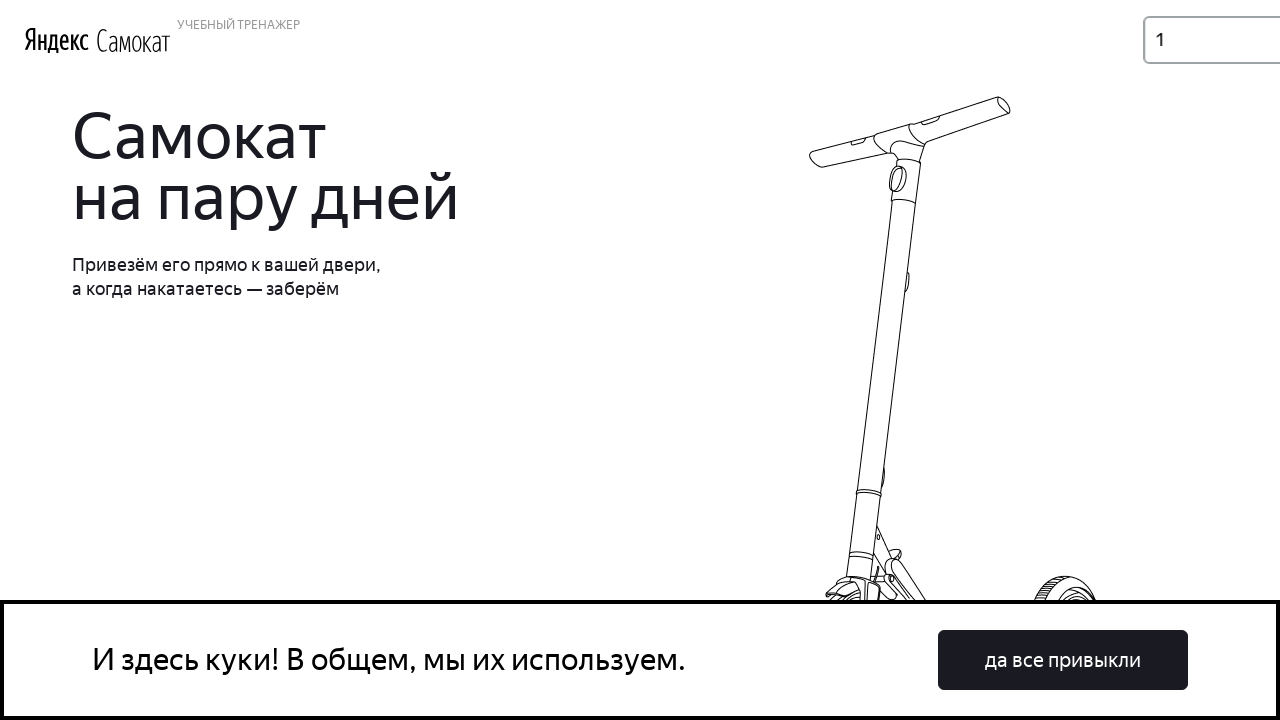

Clicked search/go button to search for order at (1216, 40) on button[class*='Header_Button']
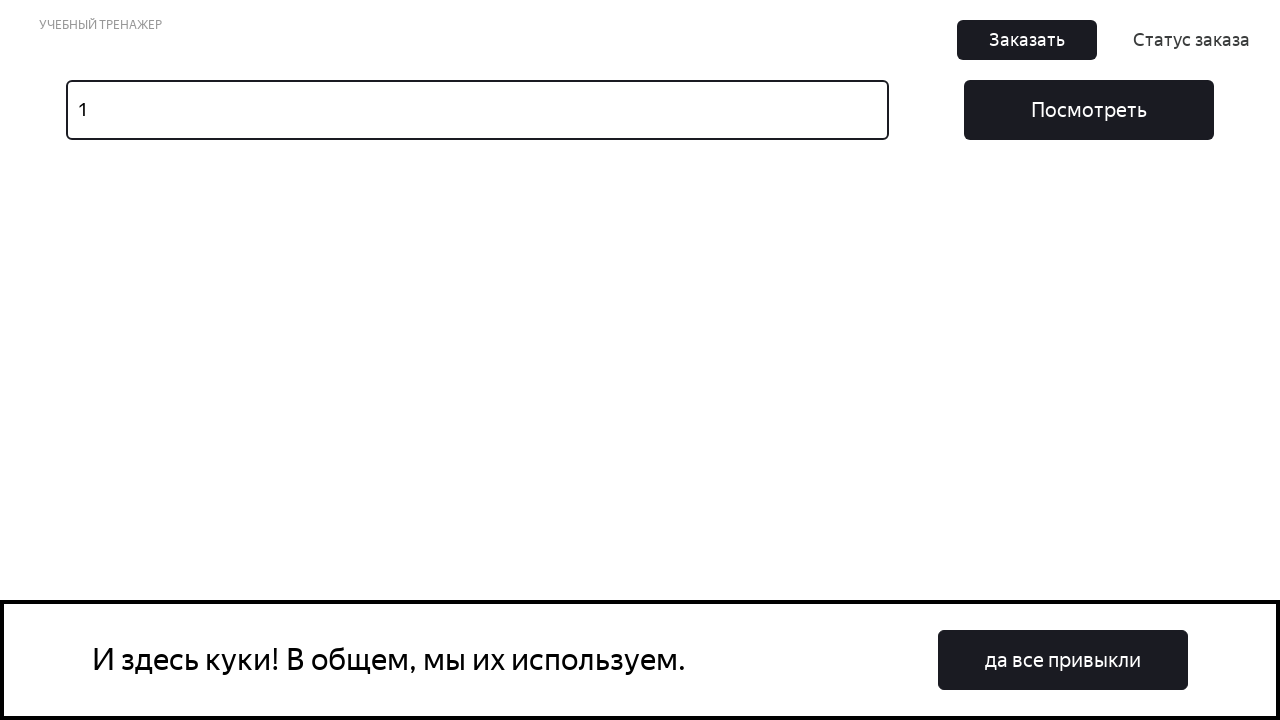

Not found image element loaded
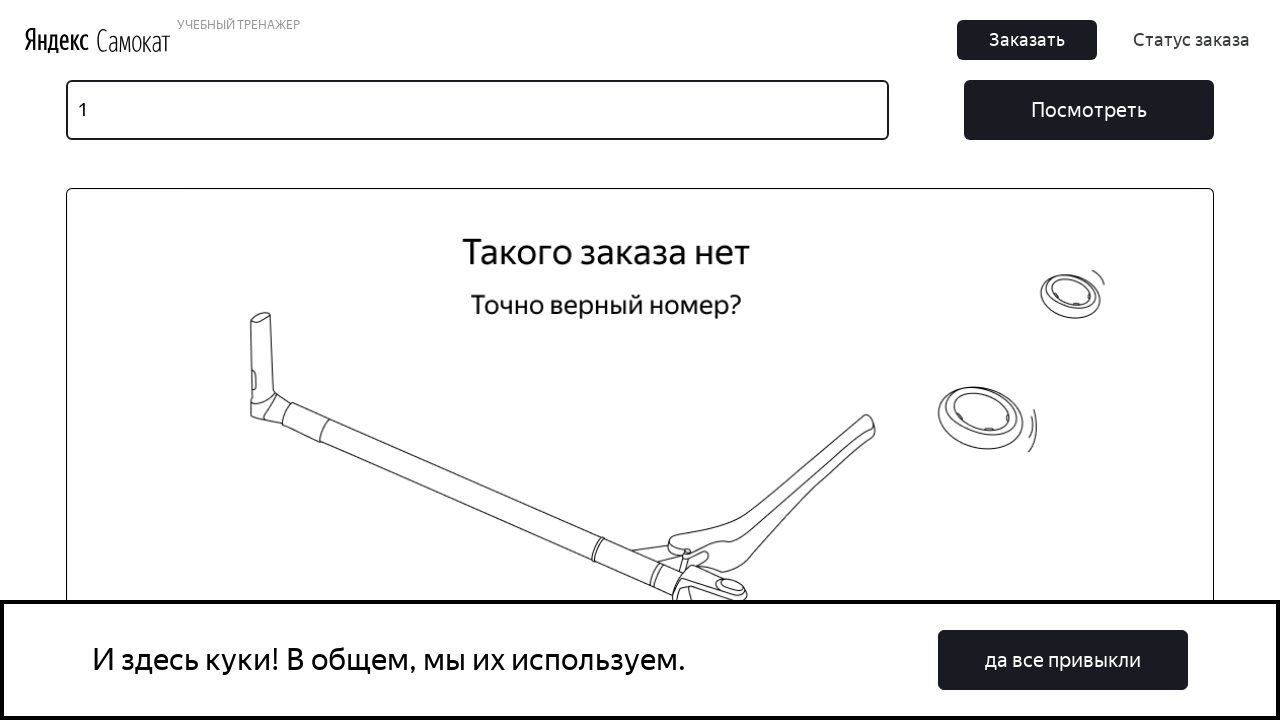

Verified not found image is visible
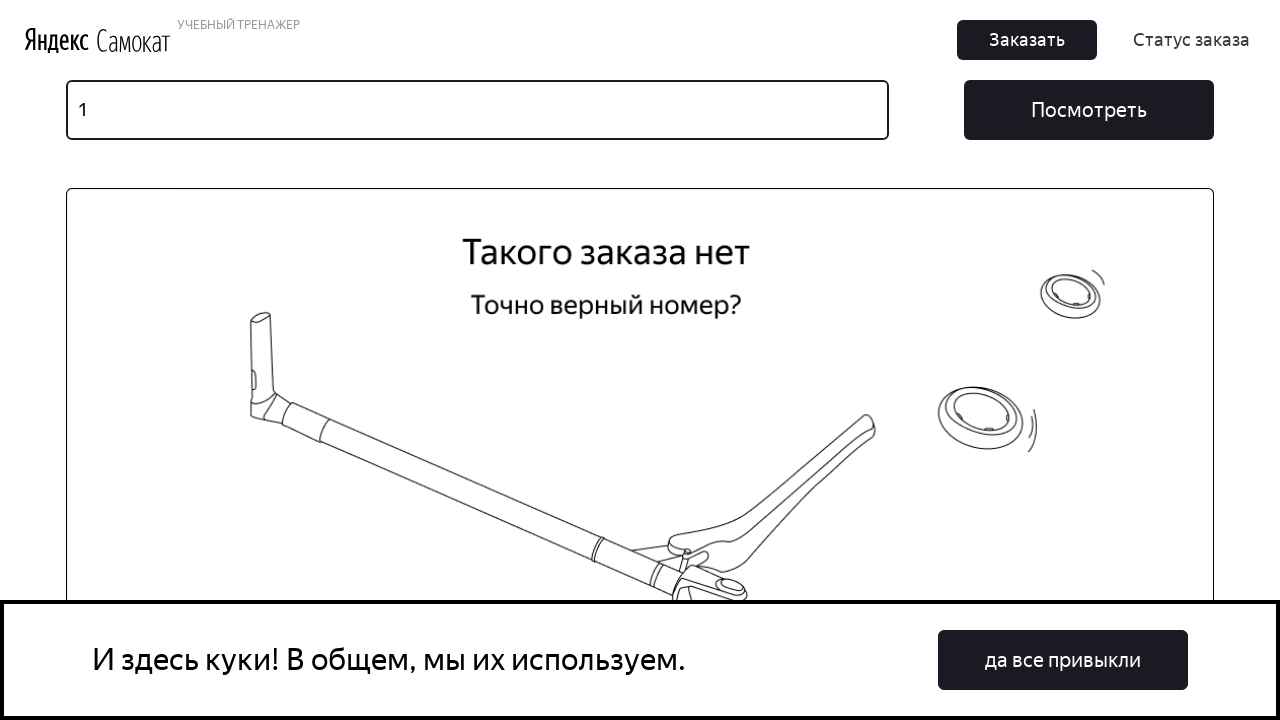

Verified not found image has correct src attribute containing '/assets/not-found.png'
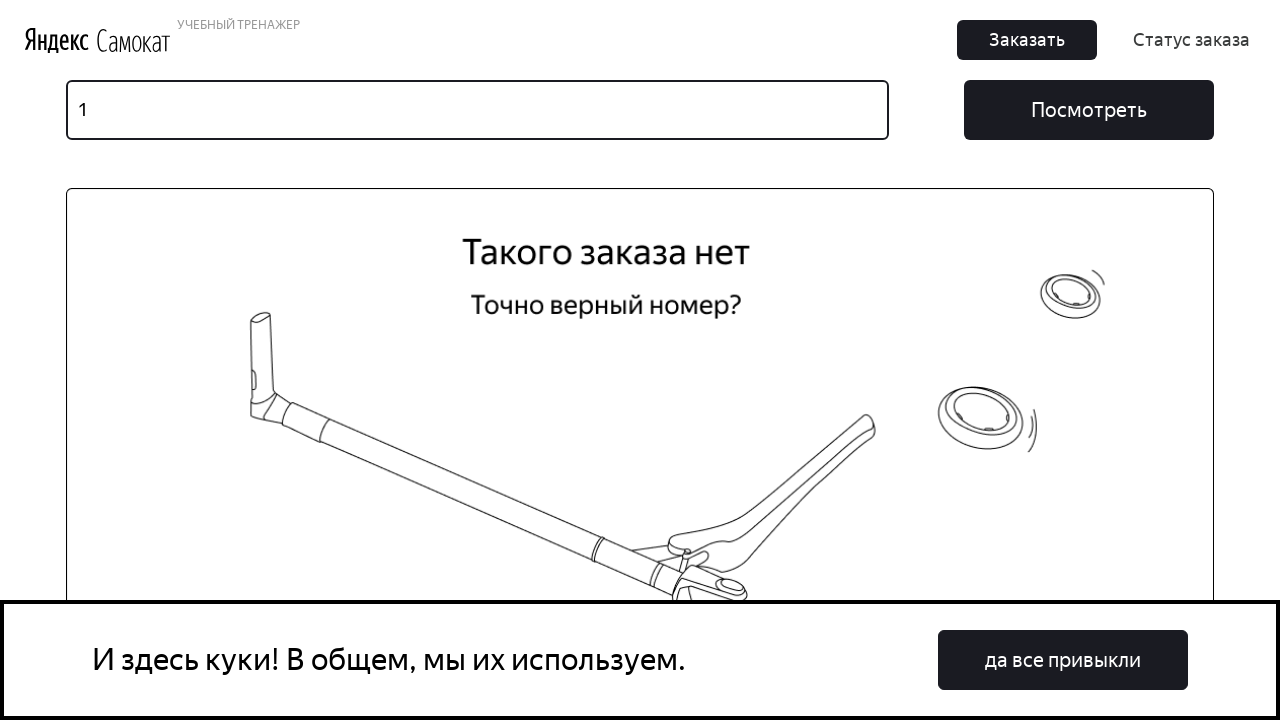

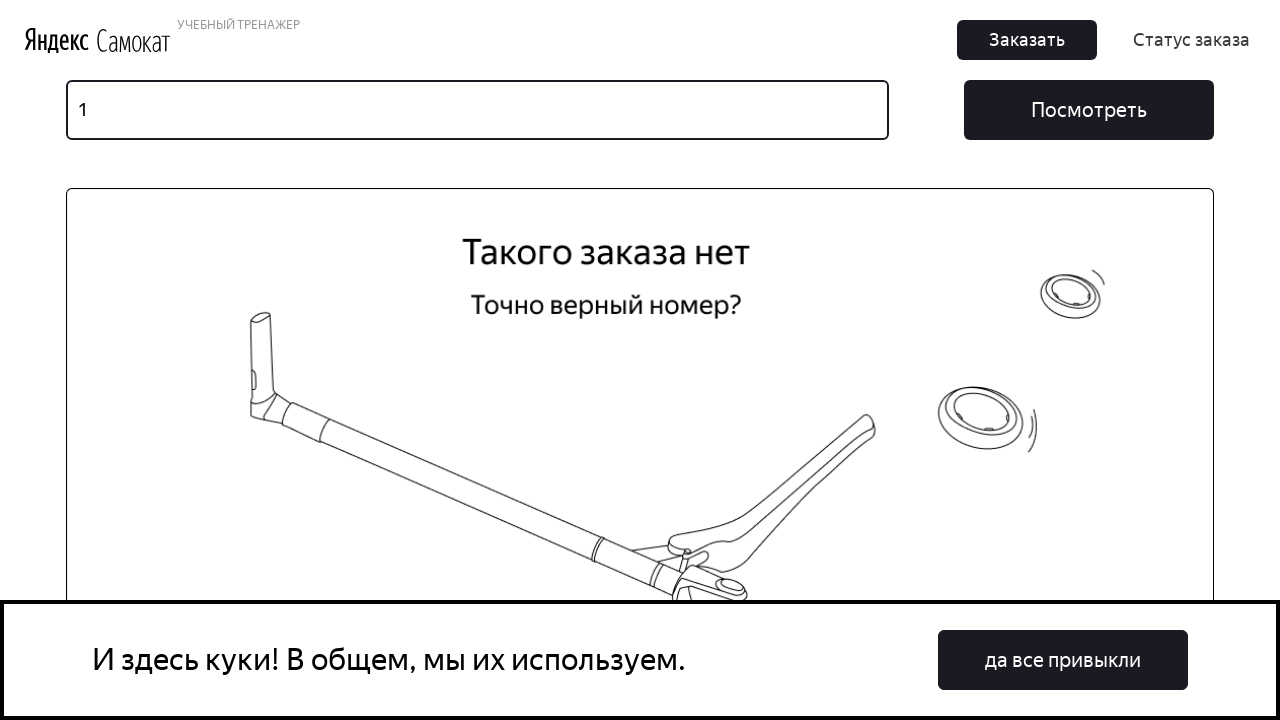